Tests YouTube search functionality by entering "Testers Talk" in the search box and submitting the search query

Starting URL: https://www.youtube.com

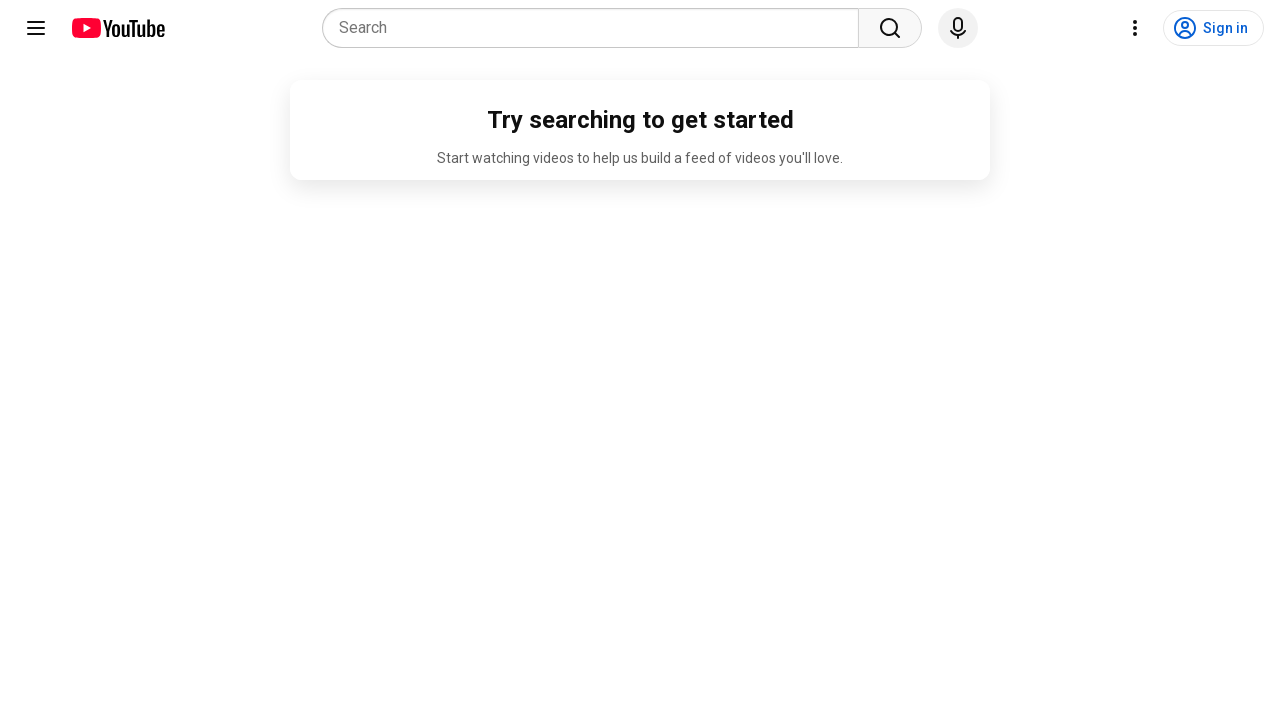

Search box became available on YouTube homepage
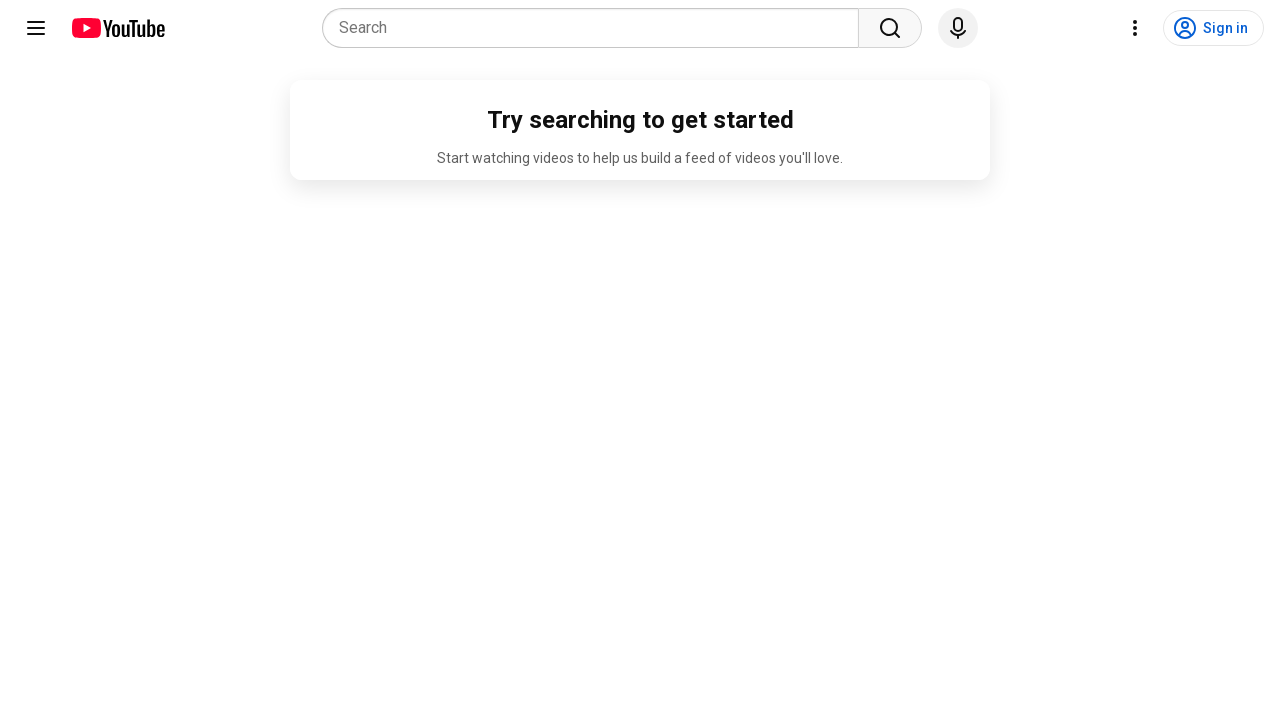

Entered 'Testers Talk' in the search box on input[name='search_query']
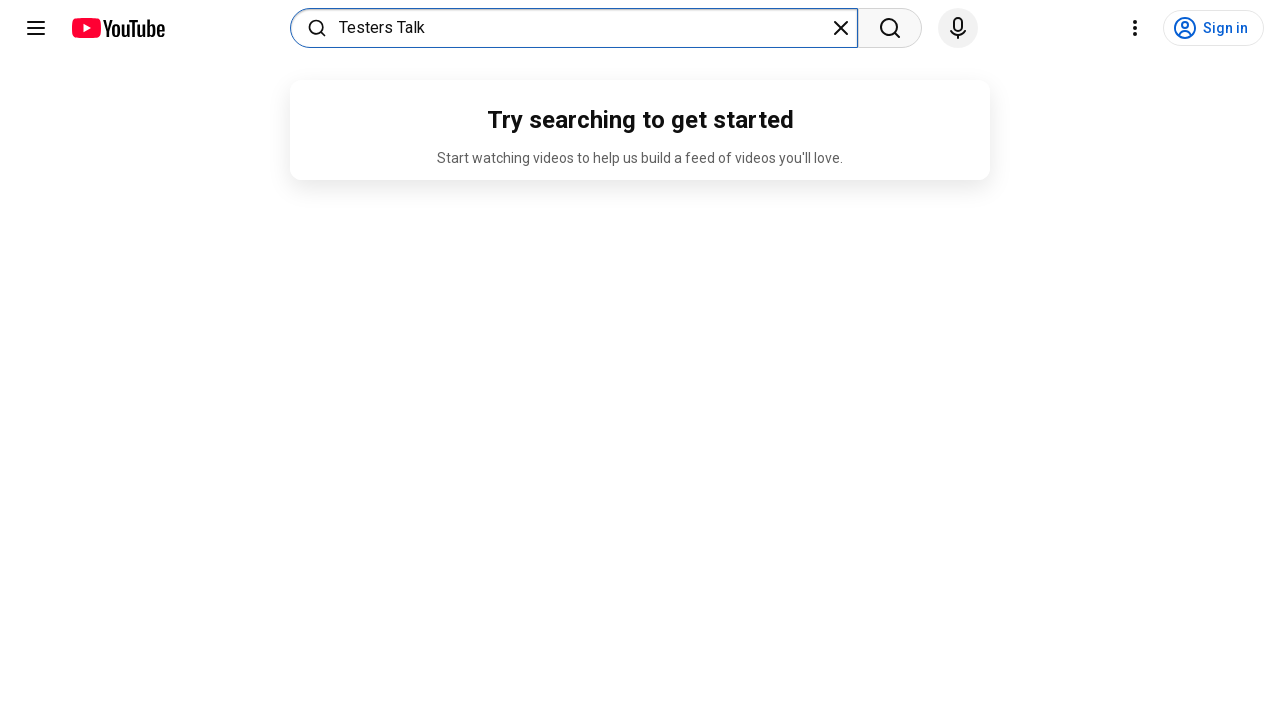

Submitted search query by pressing Enter on input[name='search_query']
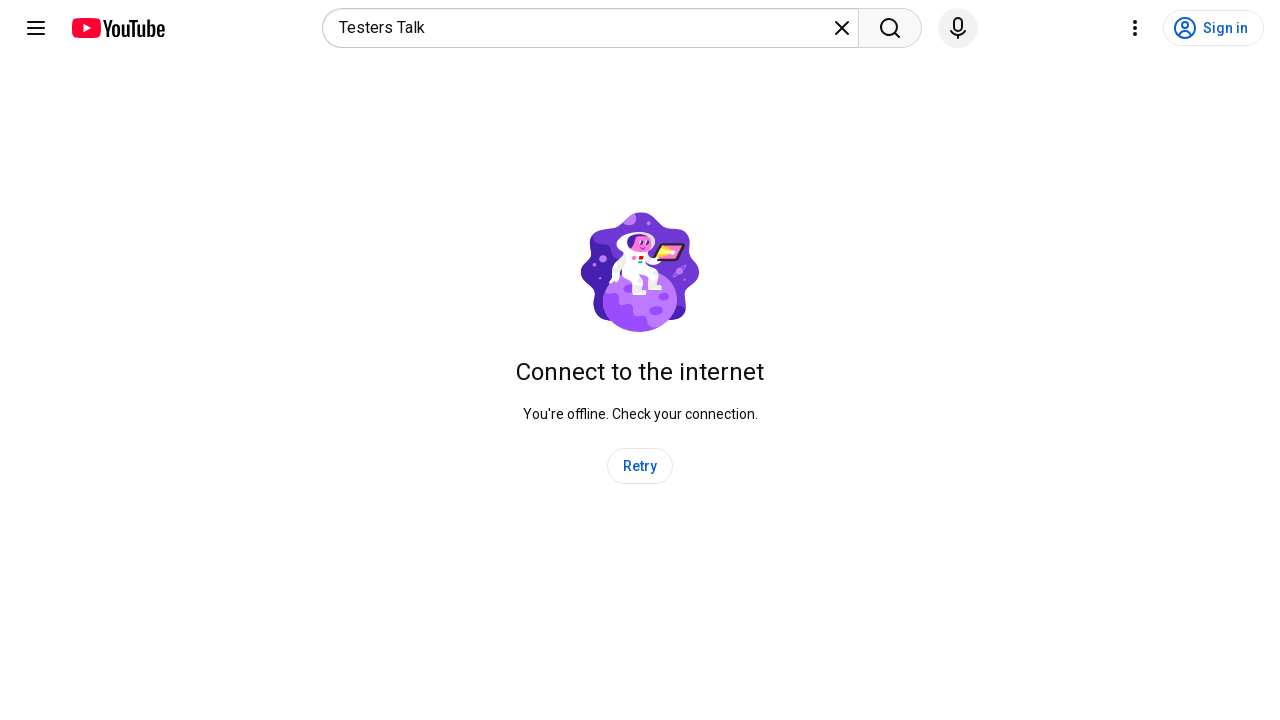

Search results loaded successfully
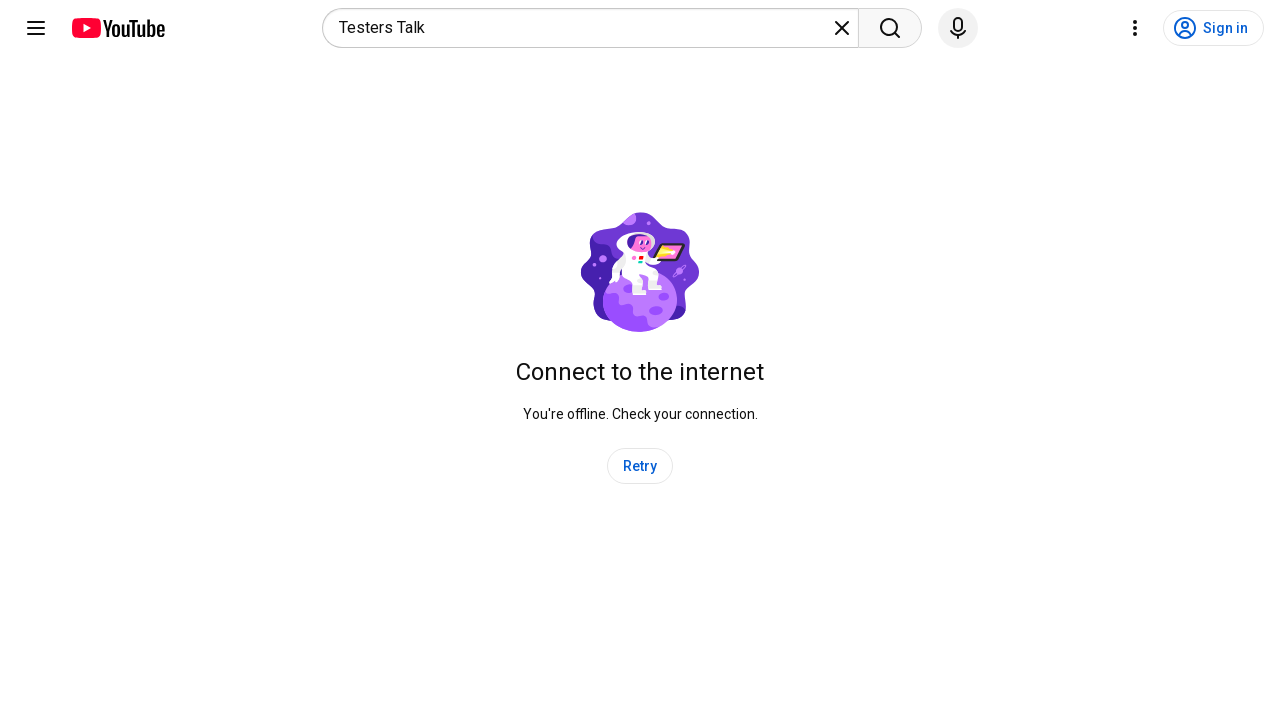

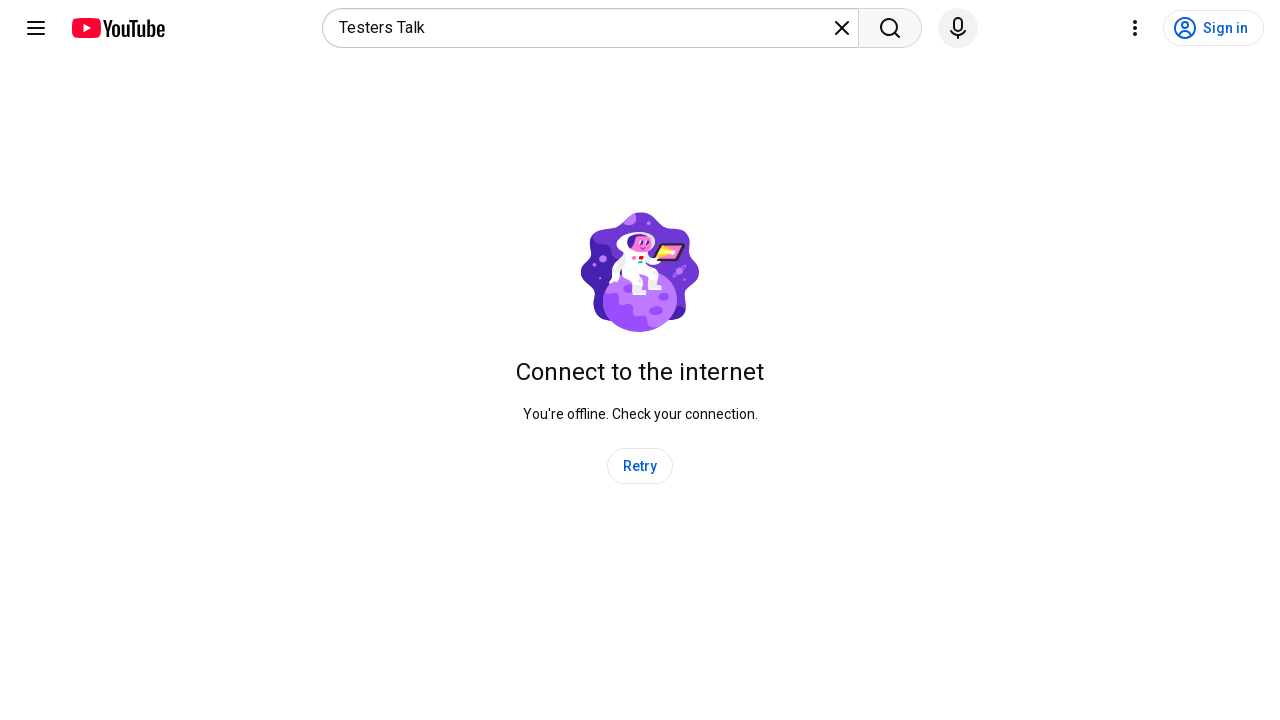